Tests dynamic control visibility by checking if a checkbox is displayed, clicking a button to remove it, and verifying its visibility state changes

Starting URL: https://training-support.net/webelements/dynamic-controls

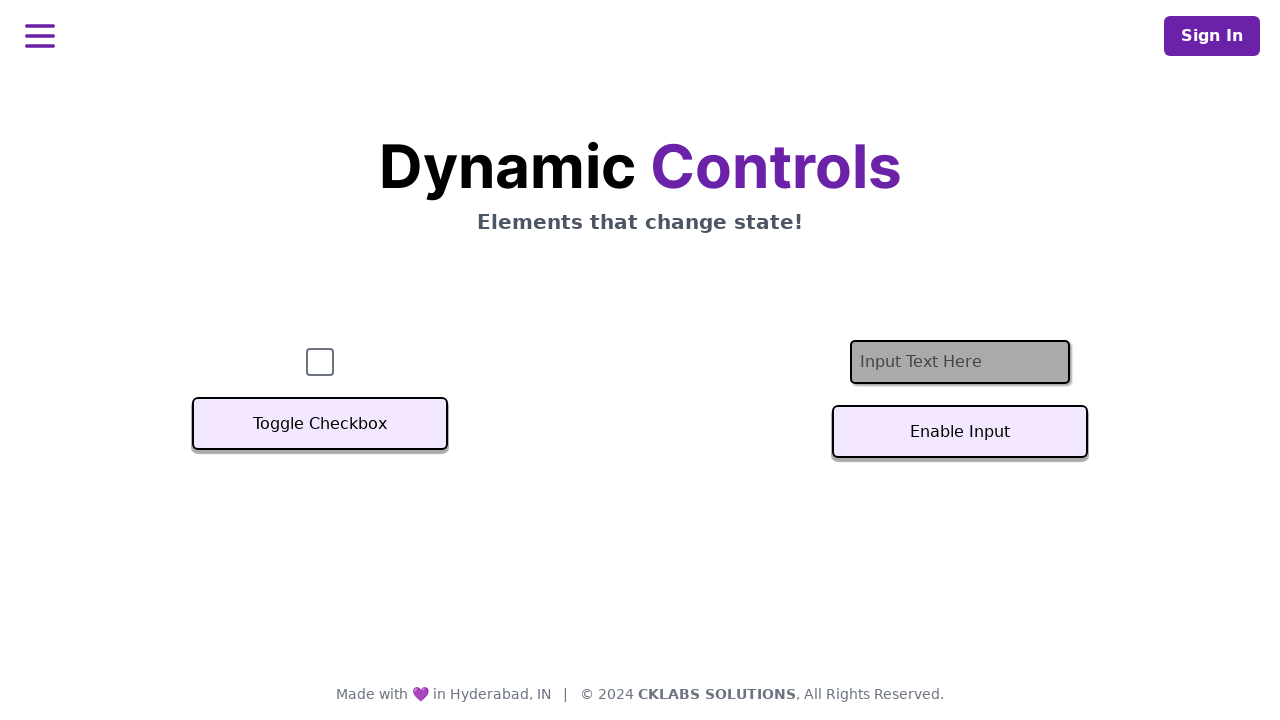

Located checkbox element and verified it is visible
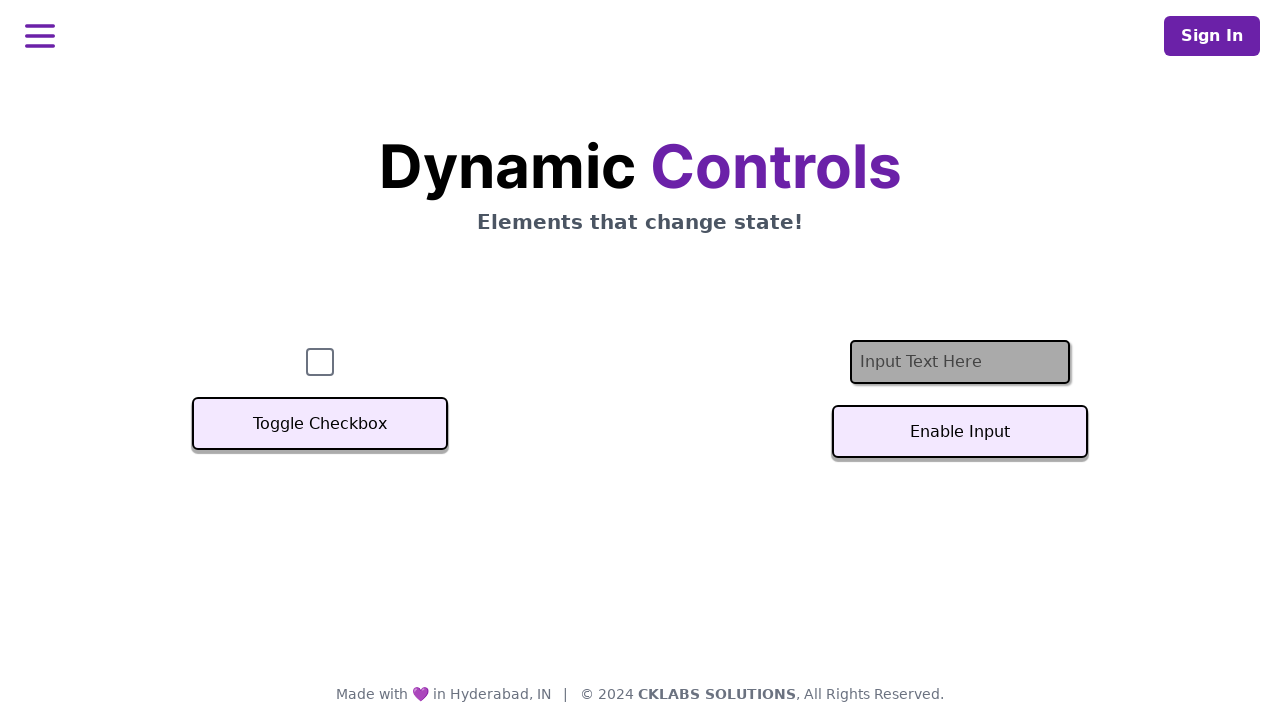

Clicked the 'Remove Checkbox' button at (320, 424) on button.svelte-sfj3o4
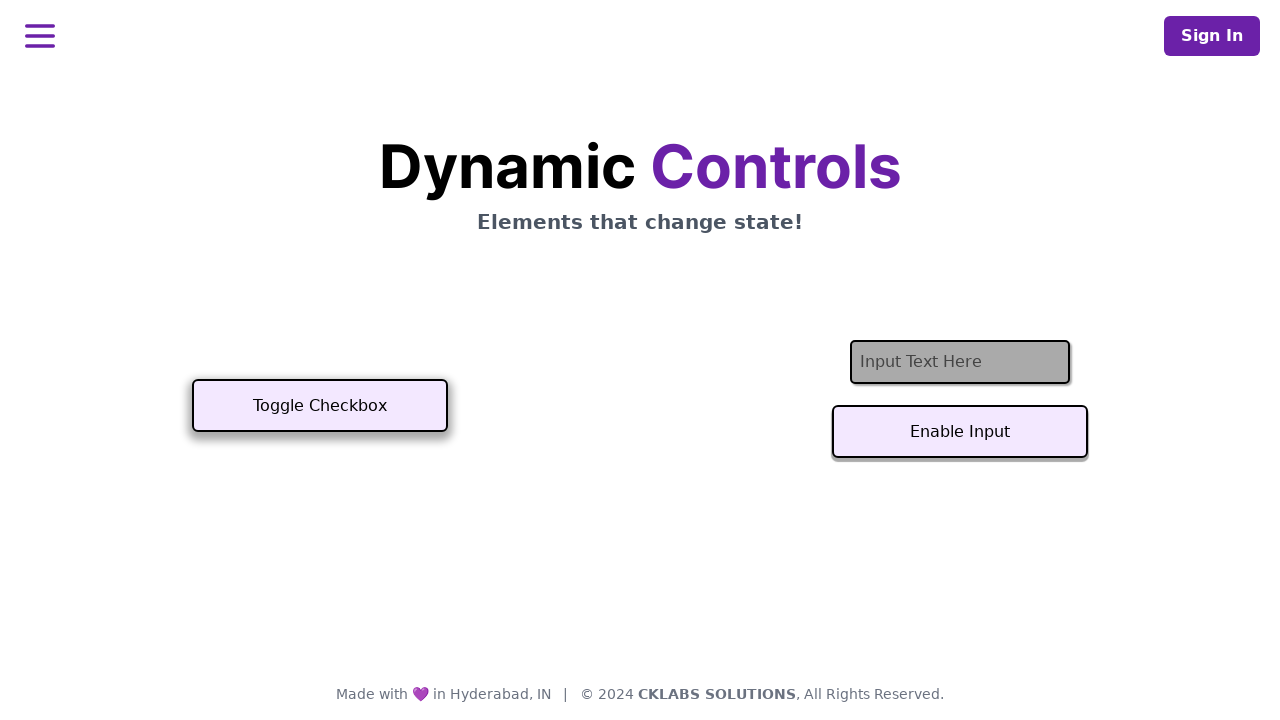

Waited 500ms for checkbox removal to complete
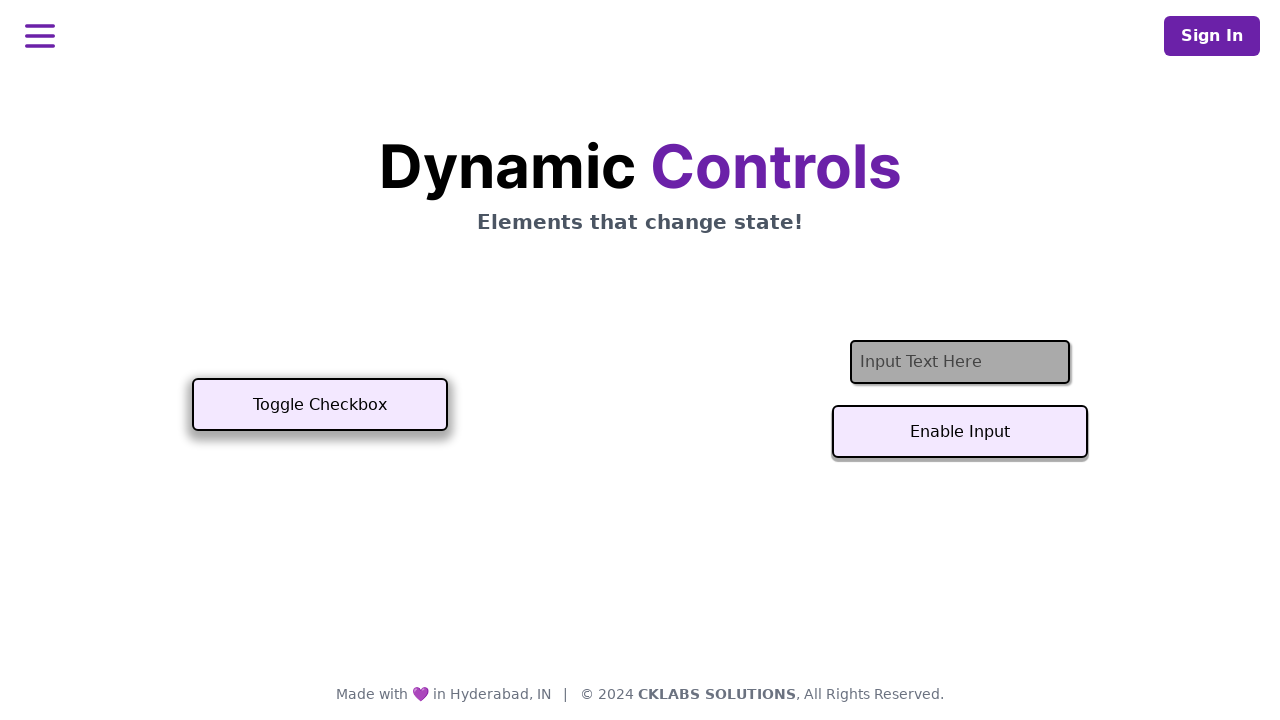

Verified checkbox is no longer visible after removal
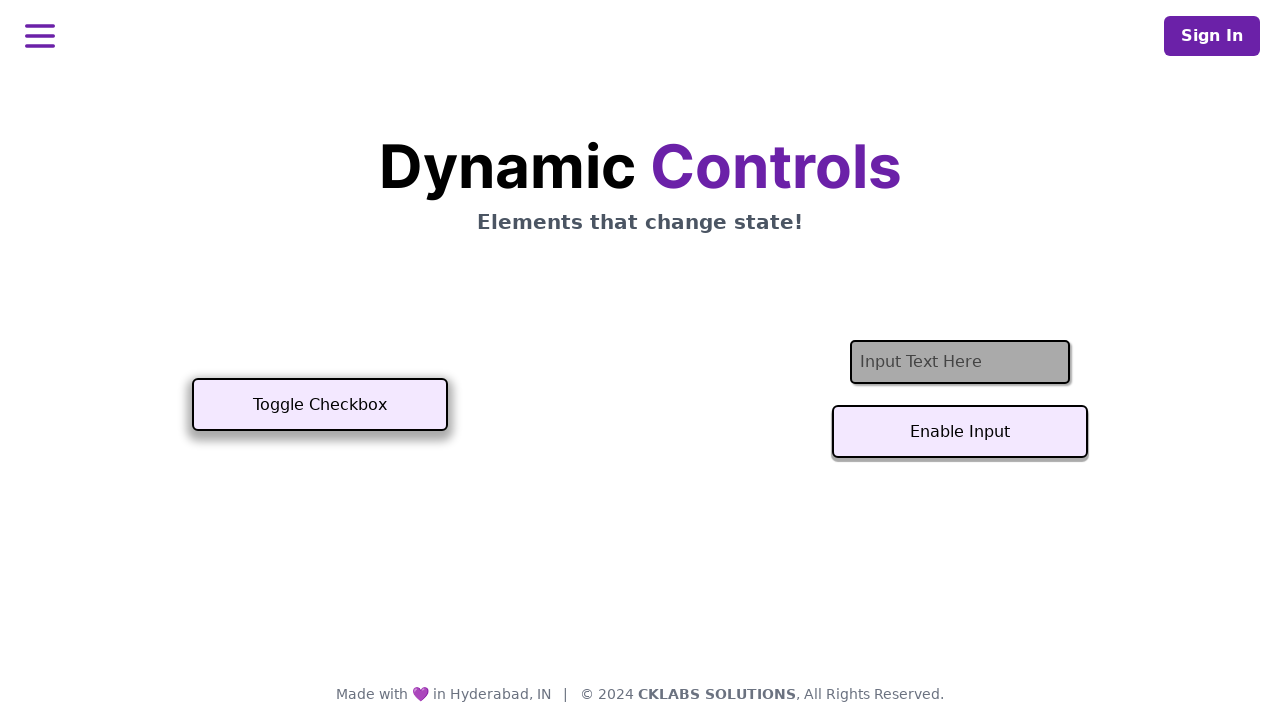

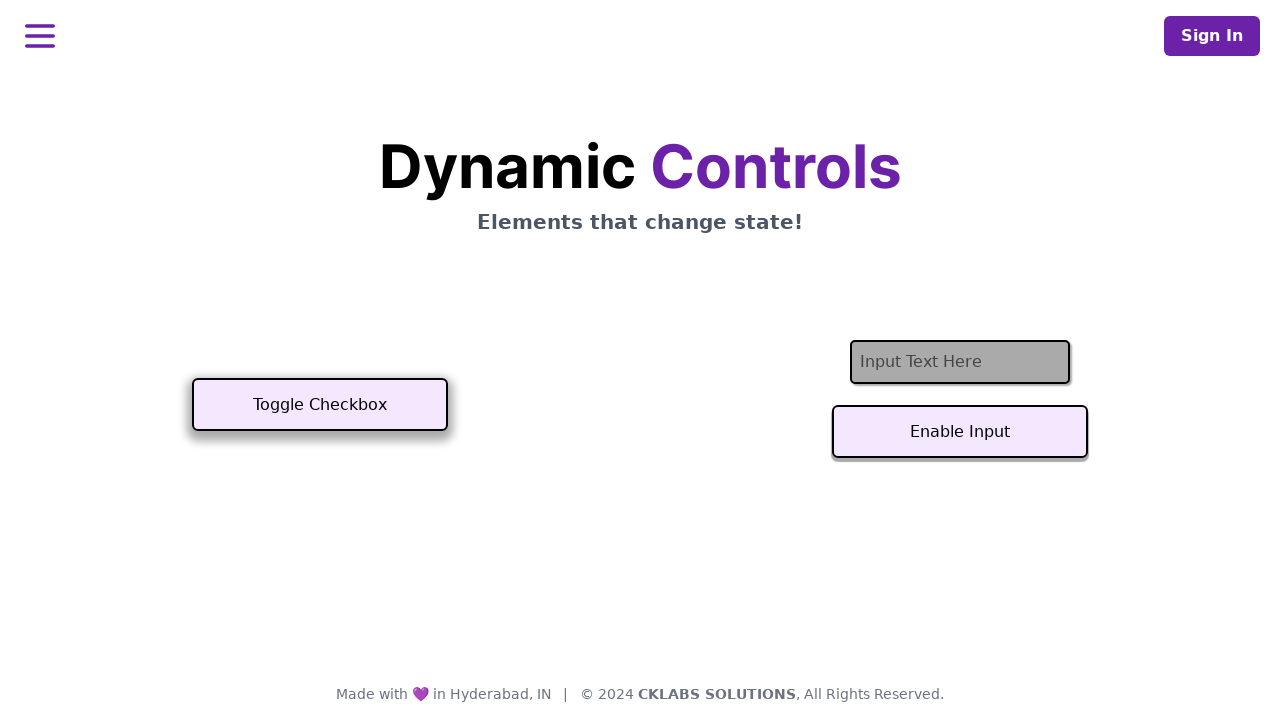